Tests a text box form by filling in user name, email, current address, and permanent address fields, then submitting the form

Starting URL: https://demoqa.com/text-box

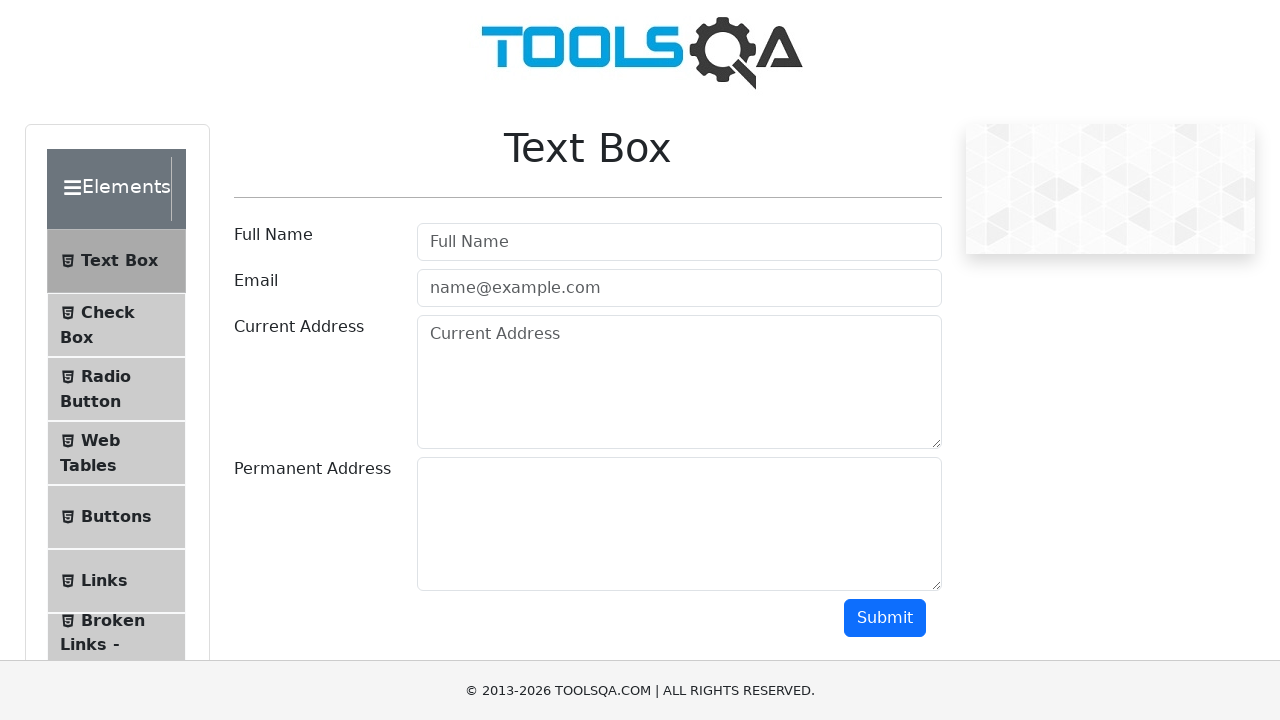

Filled user name field with 'Marcus' on #userName
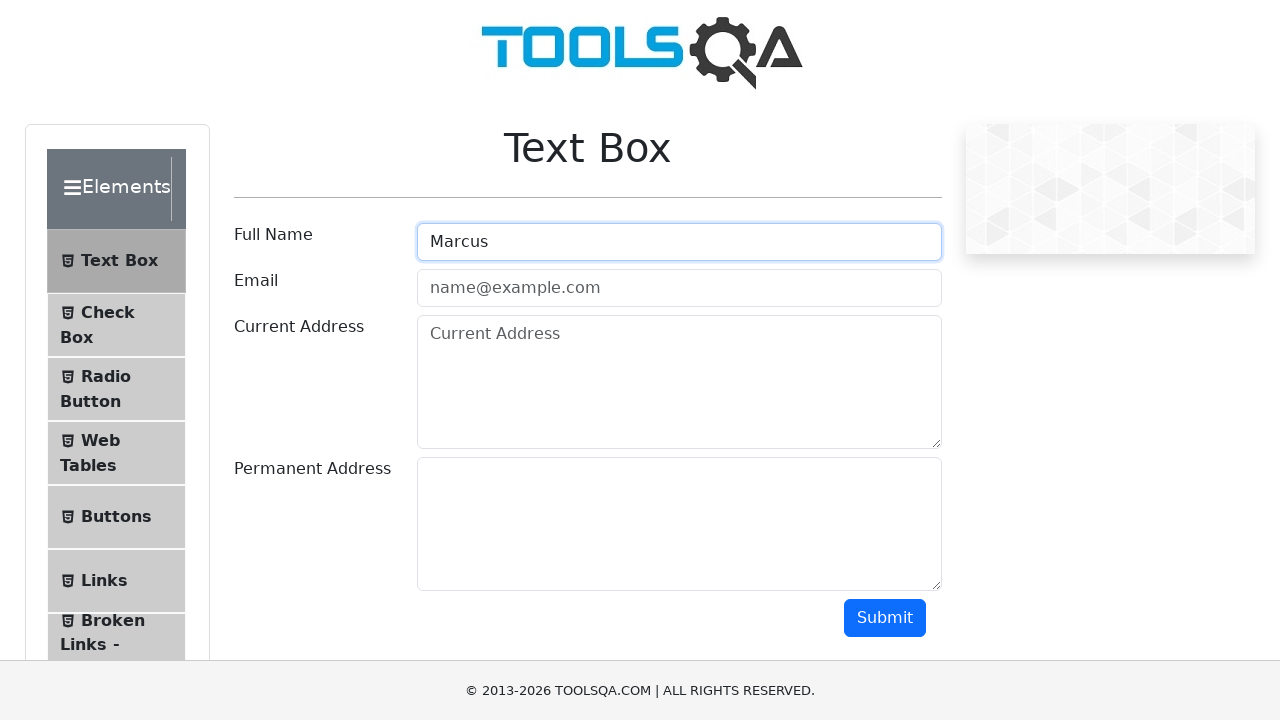

Filled email field with 'marcus.chen@example.com' on #userEmail
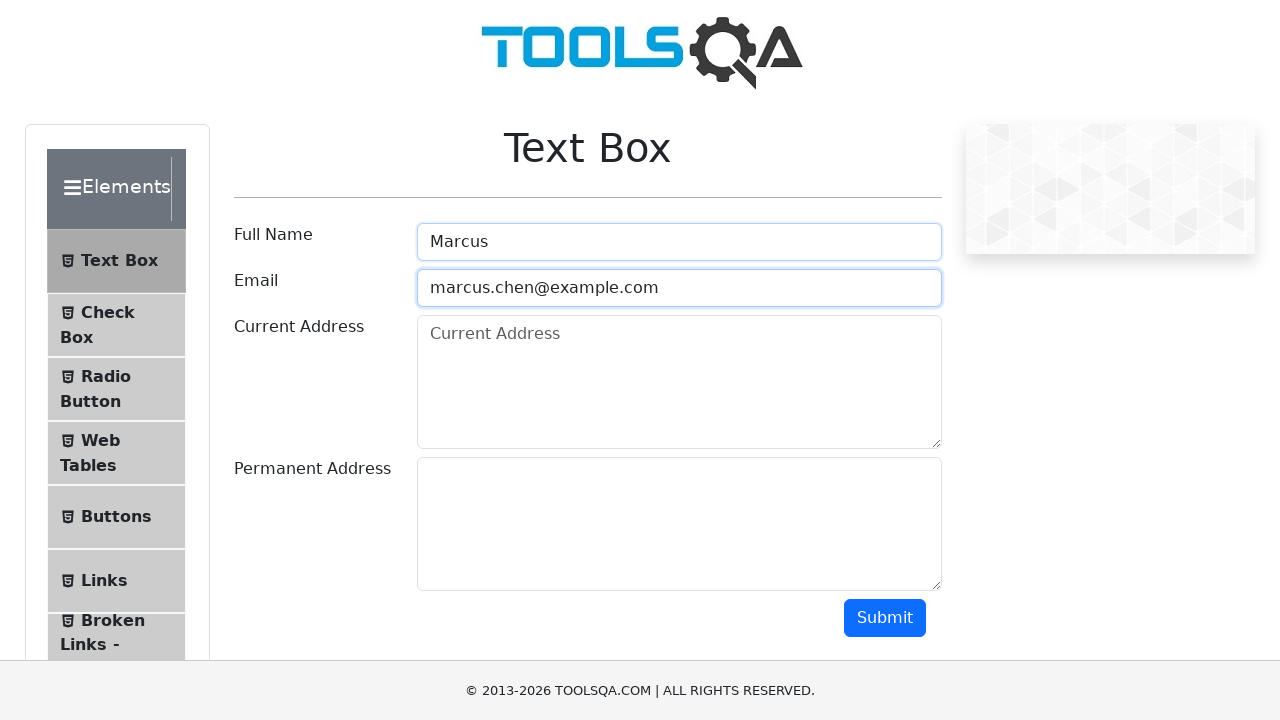

Filled current address field with '123 Oak Street, Boston' on #currentAddress
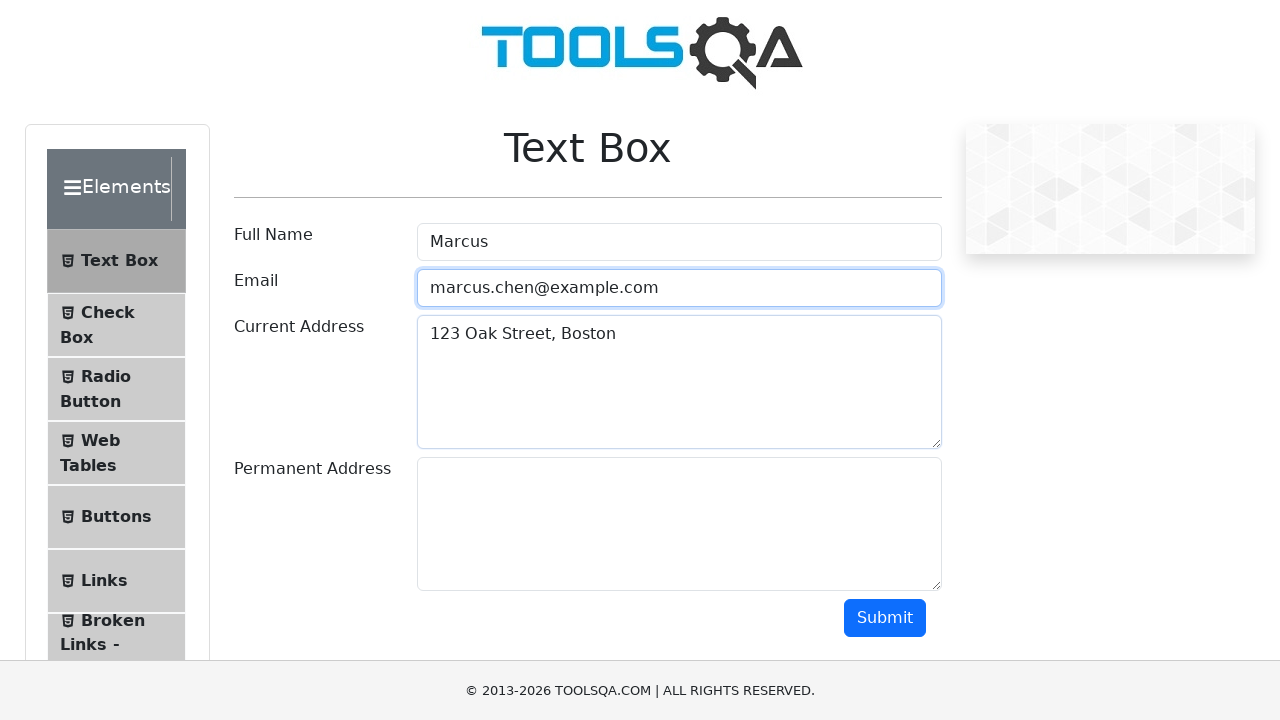

Filled permanent address field with '456 Maple Avenue, Chicago' on #permanentAddress
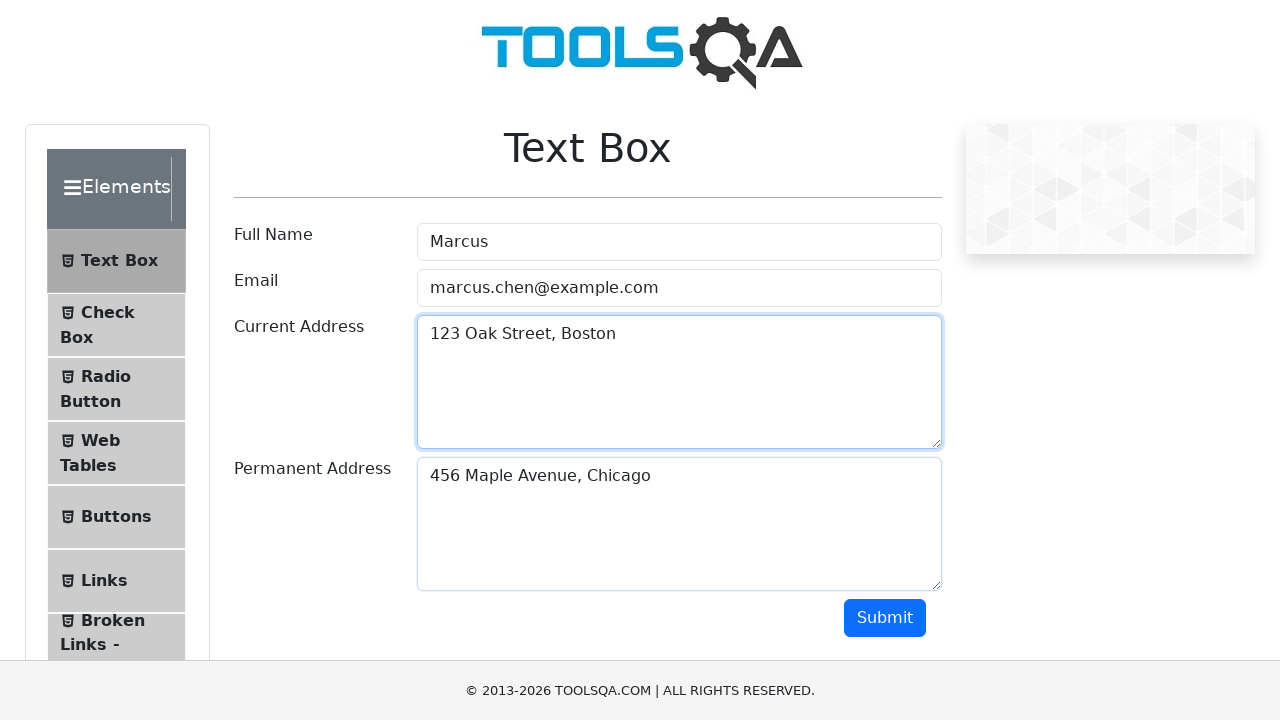

Located submit button
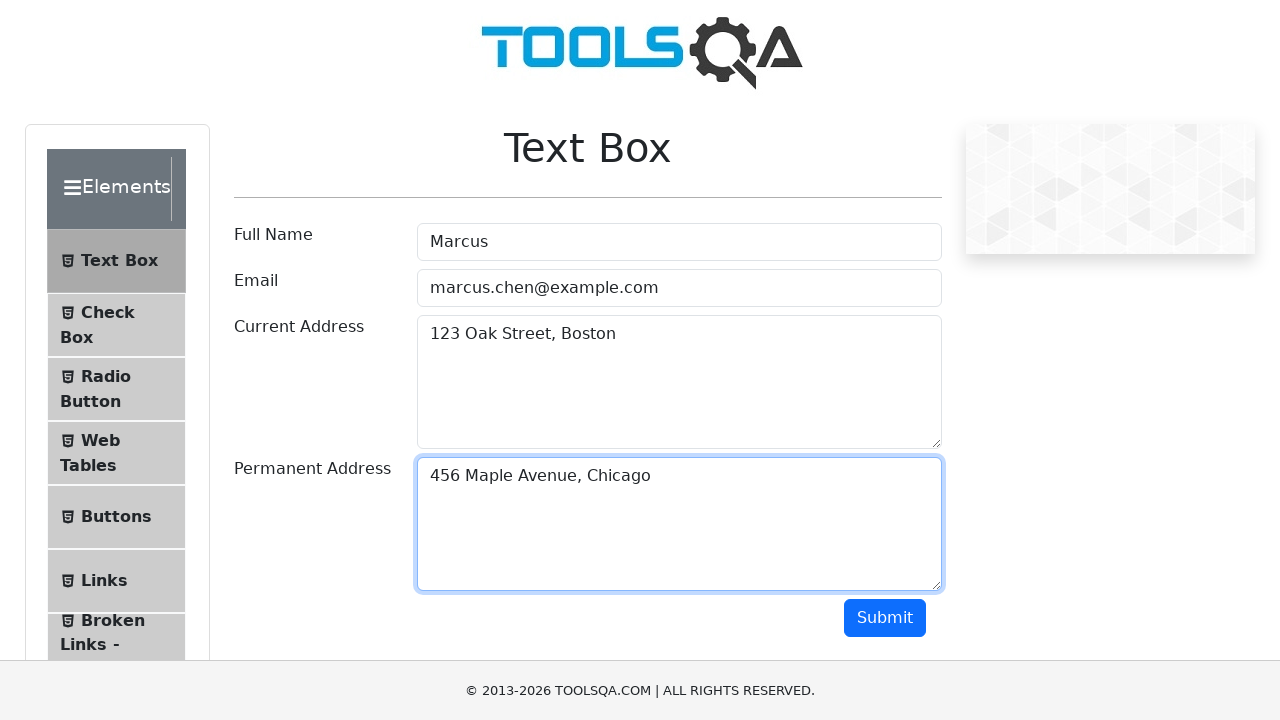

Scrolled submit button into view
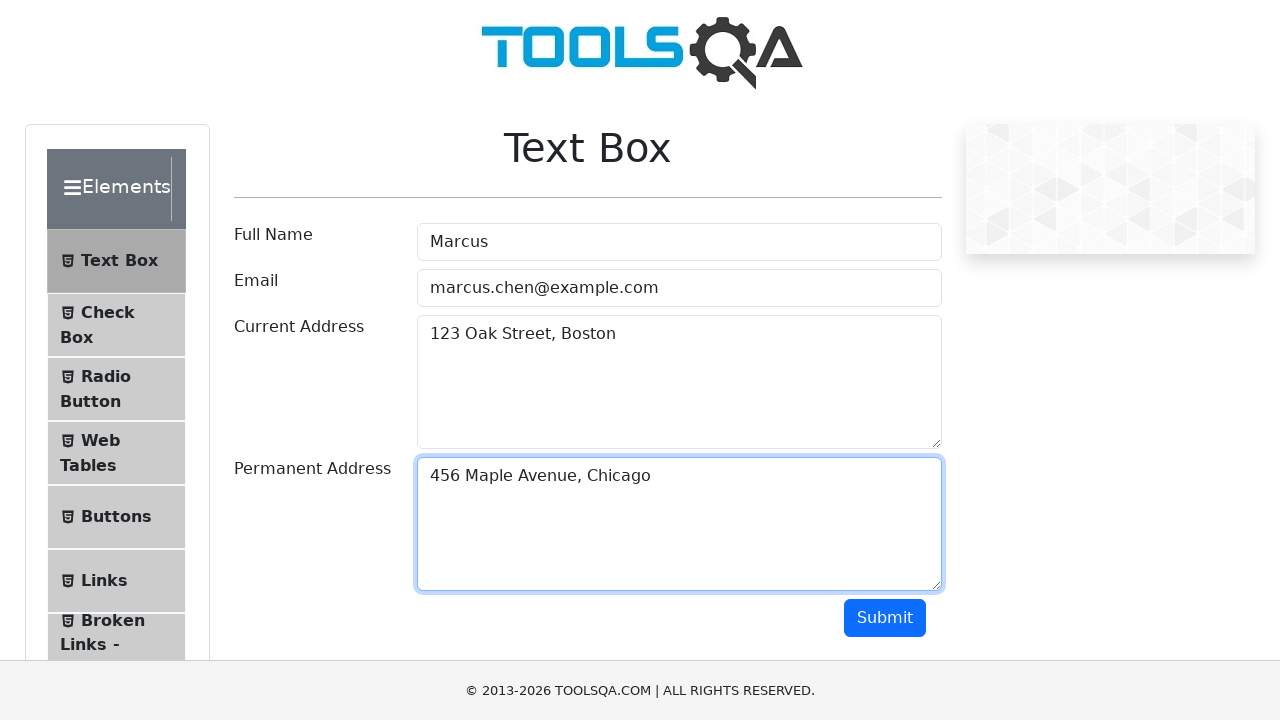

Clicked submit button to submit the form at (885, 618) on xpath=//button[text()='Submit']
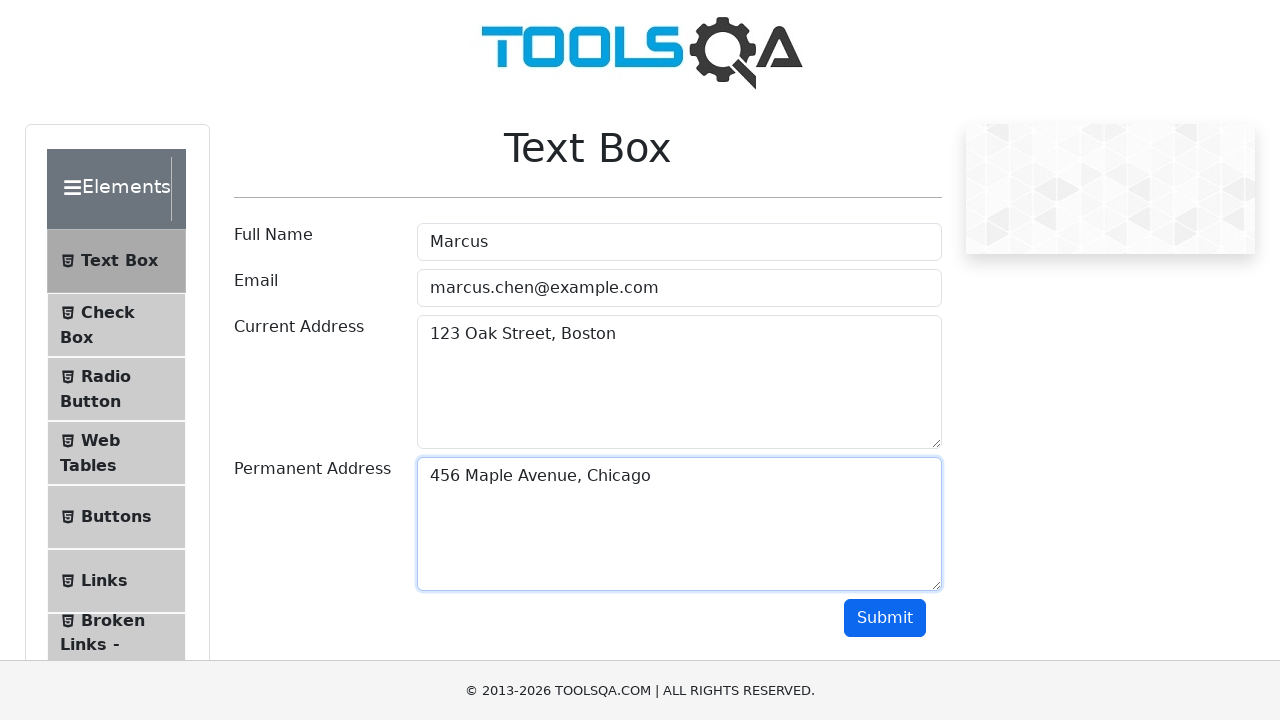

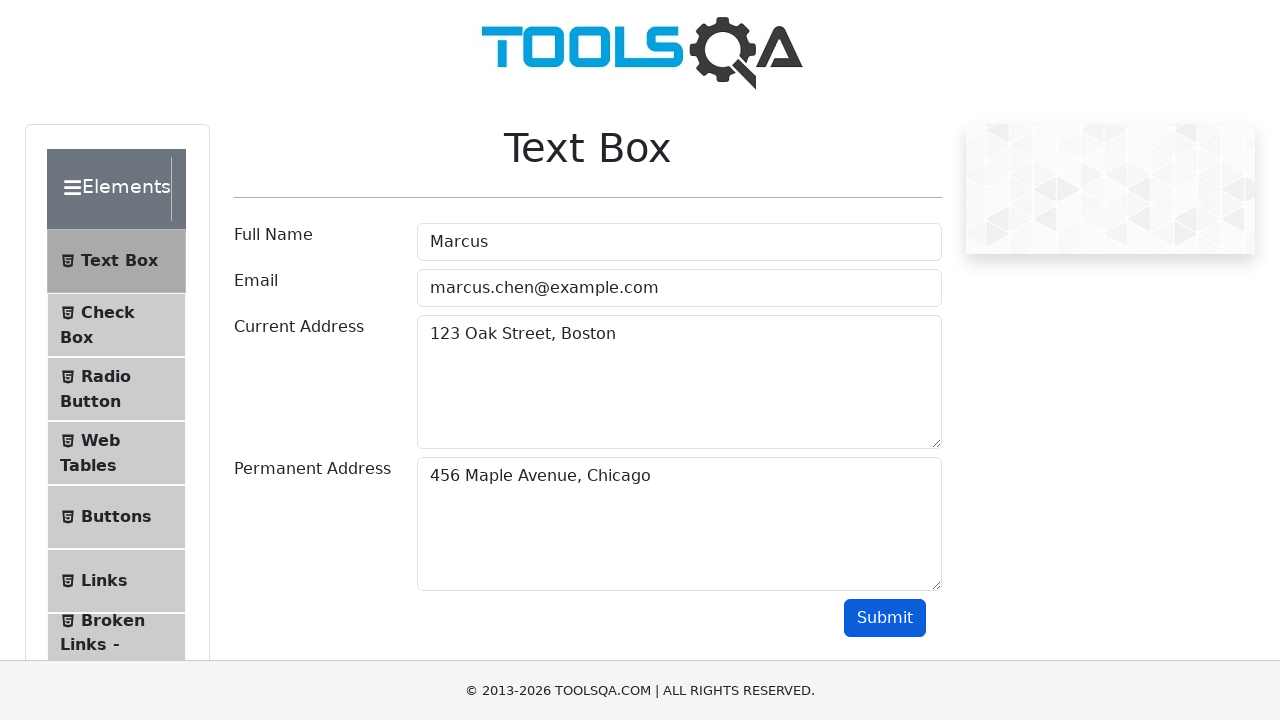